Tests jQuery UI custom dropdown selection by selecting items from three different dropdowns (speed, number, and salutation) and verifying the selected values are displayed correctly.

Starting URL: https://jqueryui.com/resources/demos/selectmenu/default.html

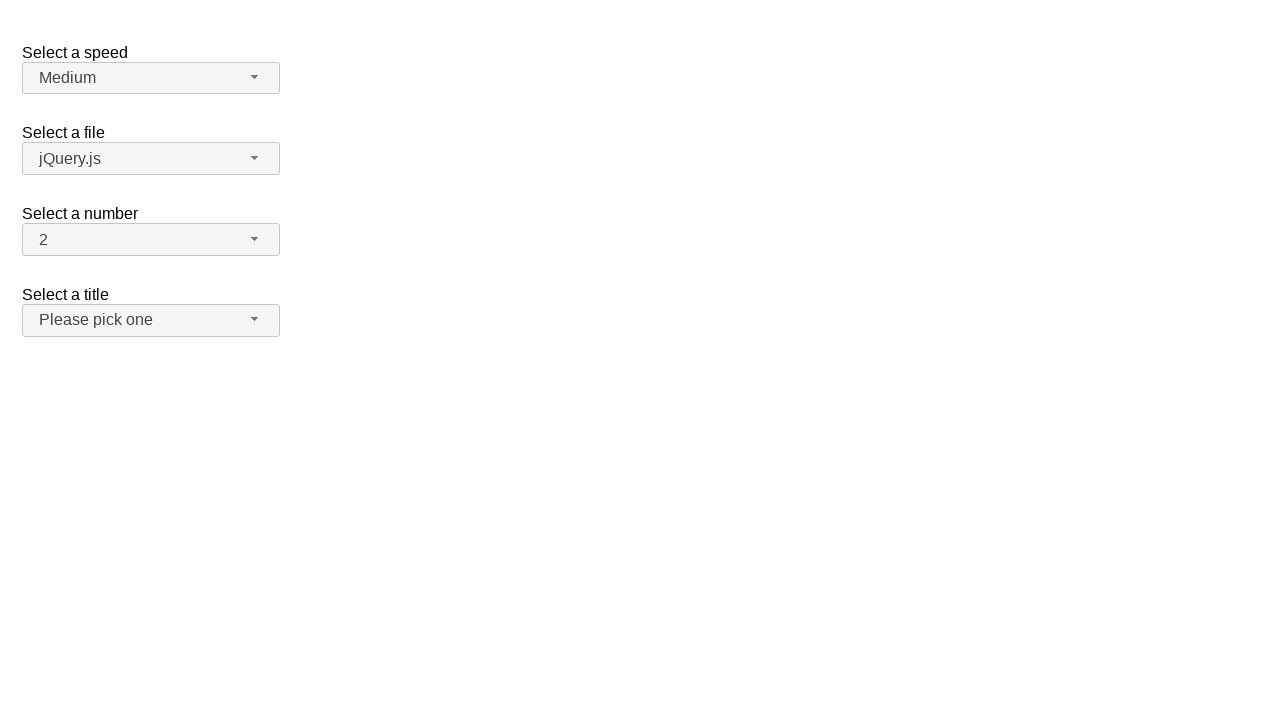

Clicked speed dropdown button to open menu at (151, 78) on span#speed-button
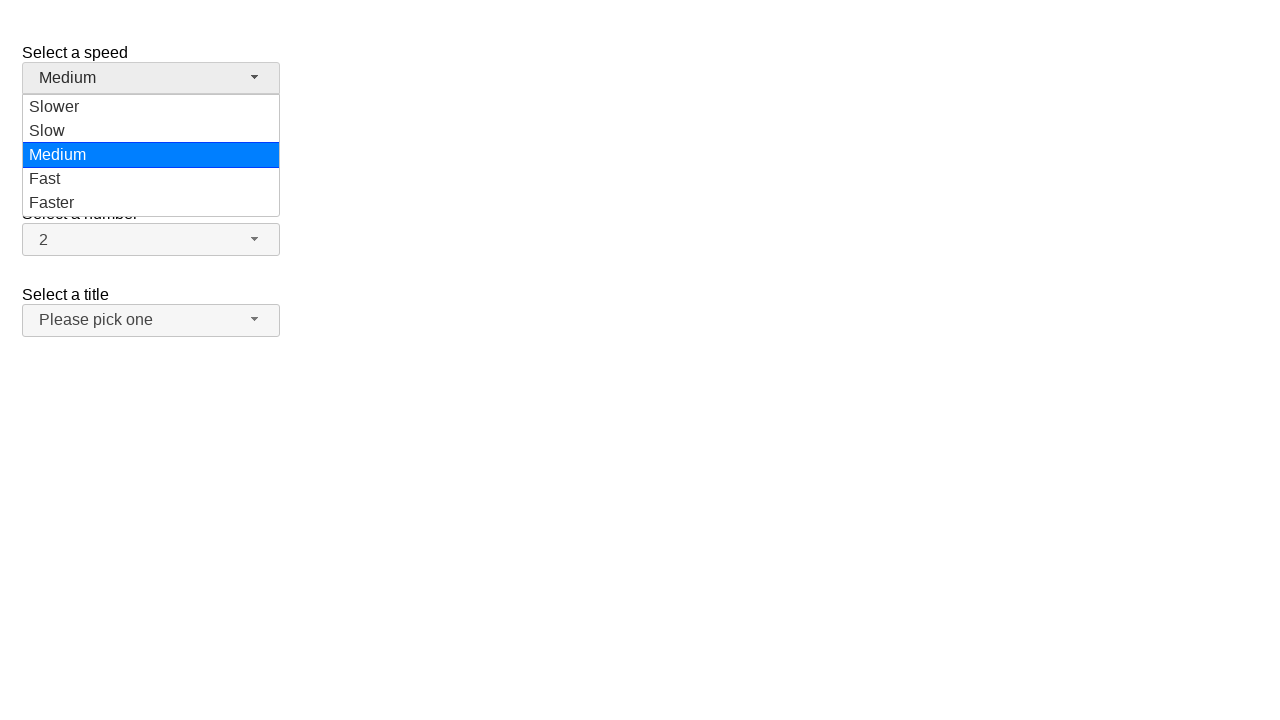

Speed dropdown menu items loaded
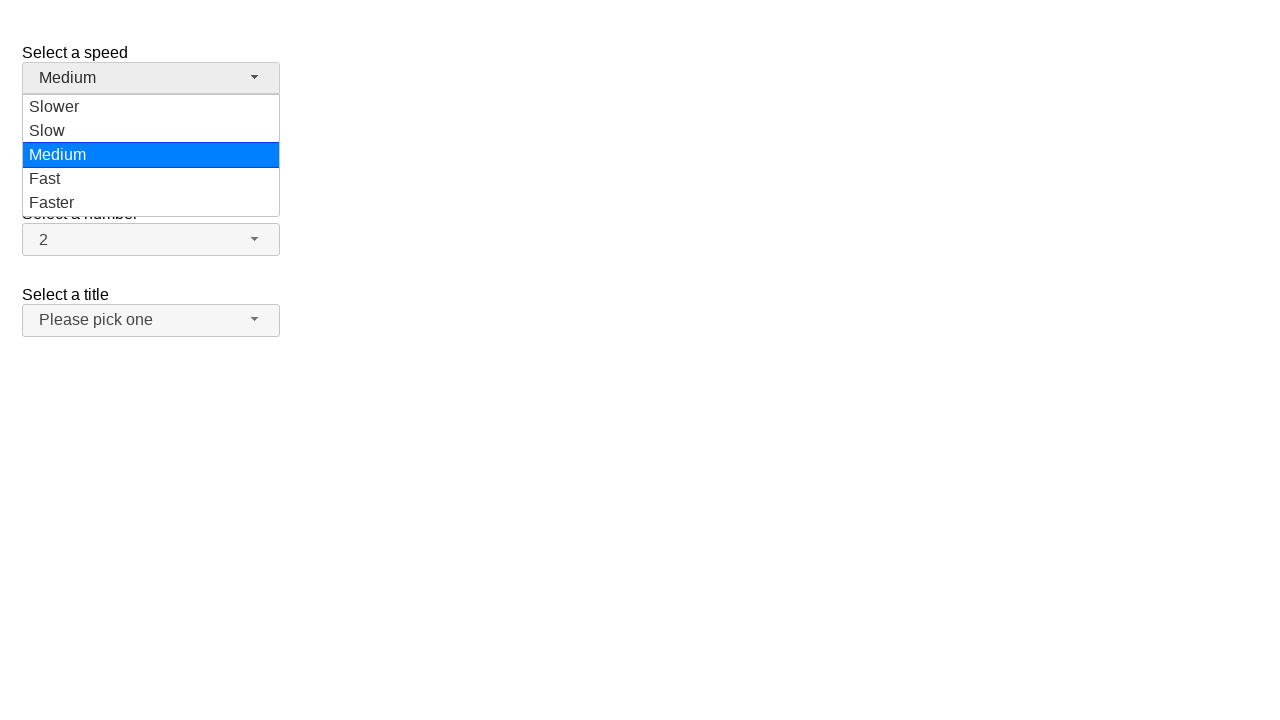

Selected 'Fast' from speed dropdown at (151, 179) on ul#speed-menu>li>div:has-text('Fast')
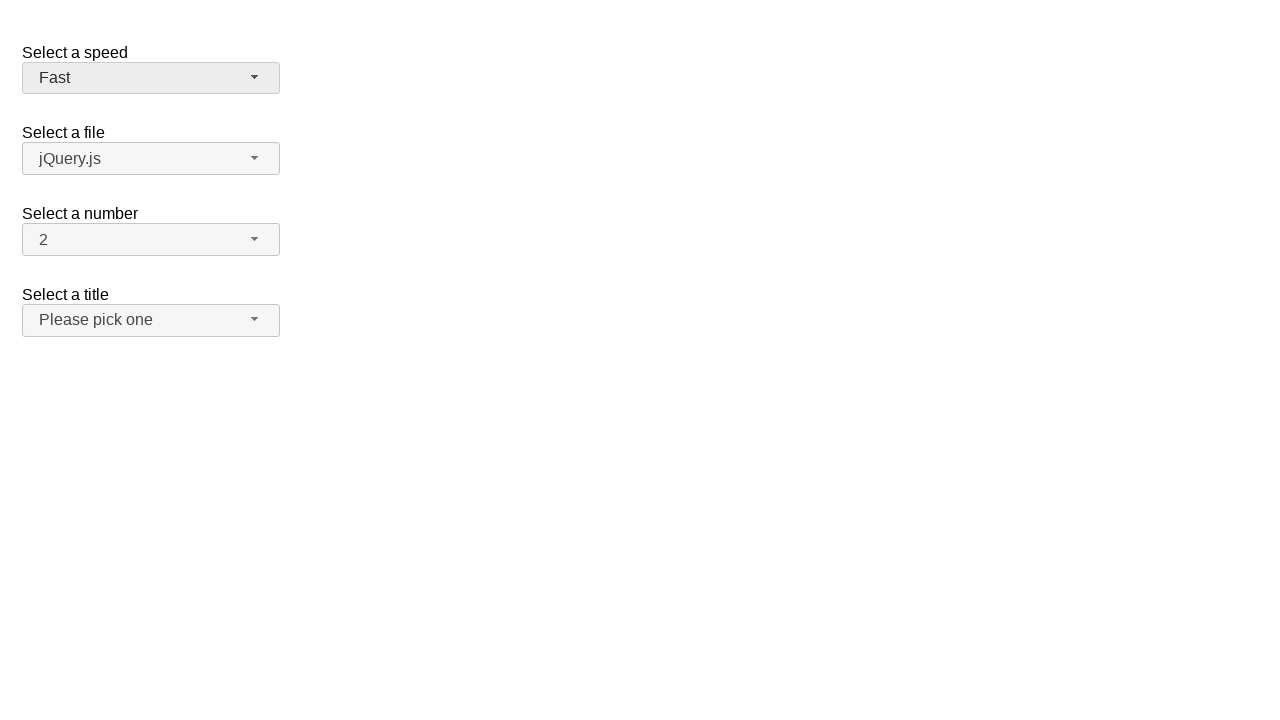

Verified that 'Fast' is displayed in speed dropdown
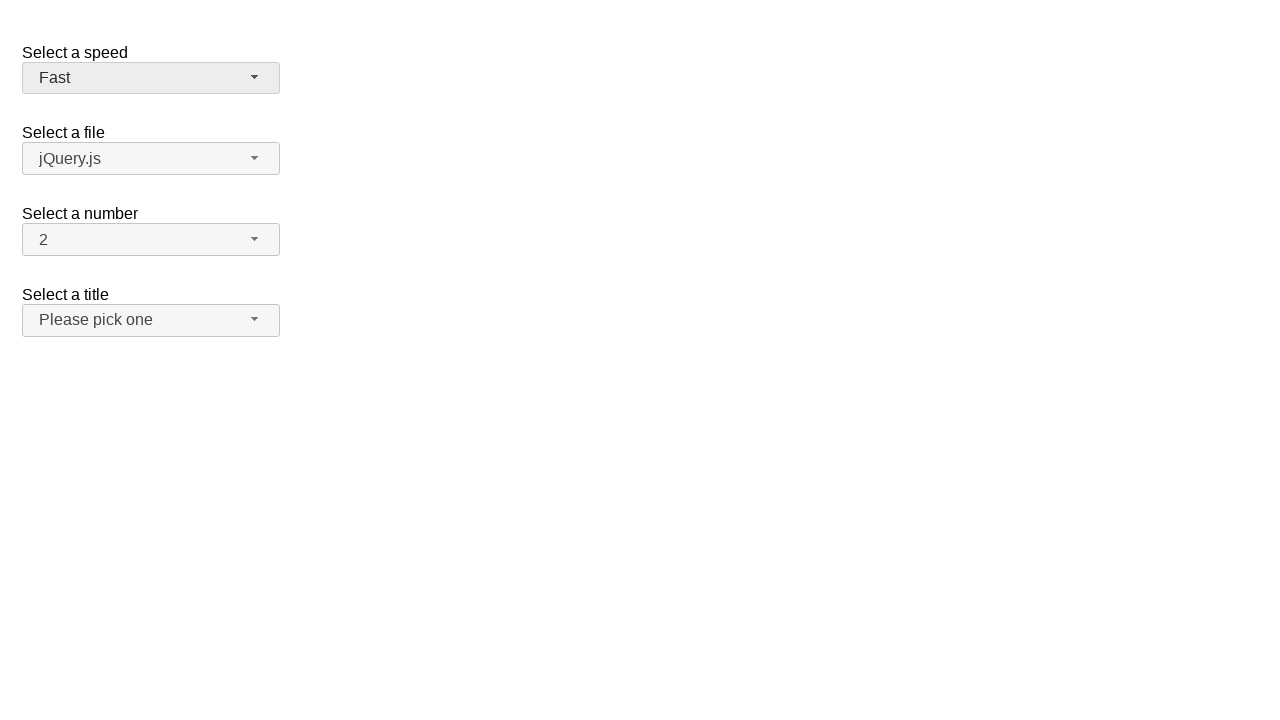

Clicked number dropdown button to open menu at (151, 240) on span#number-button
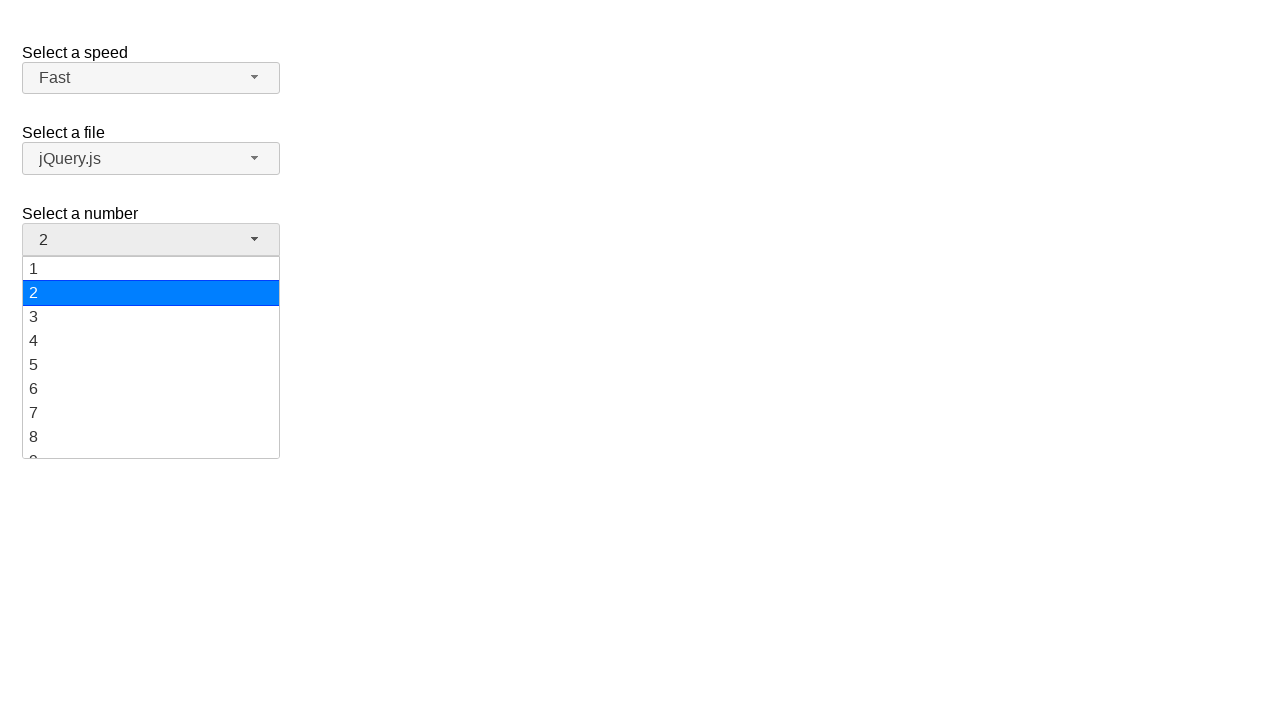

Number dropdown menu items loaded
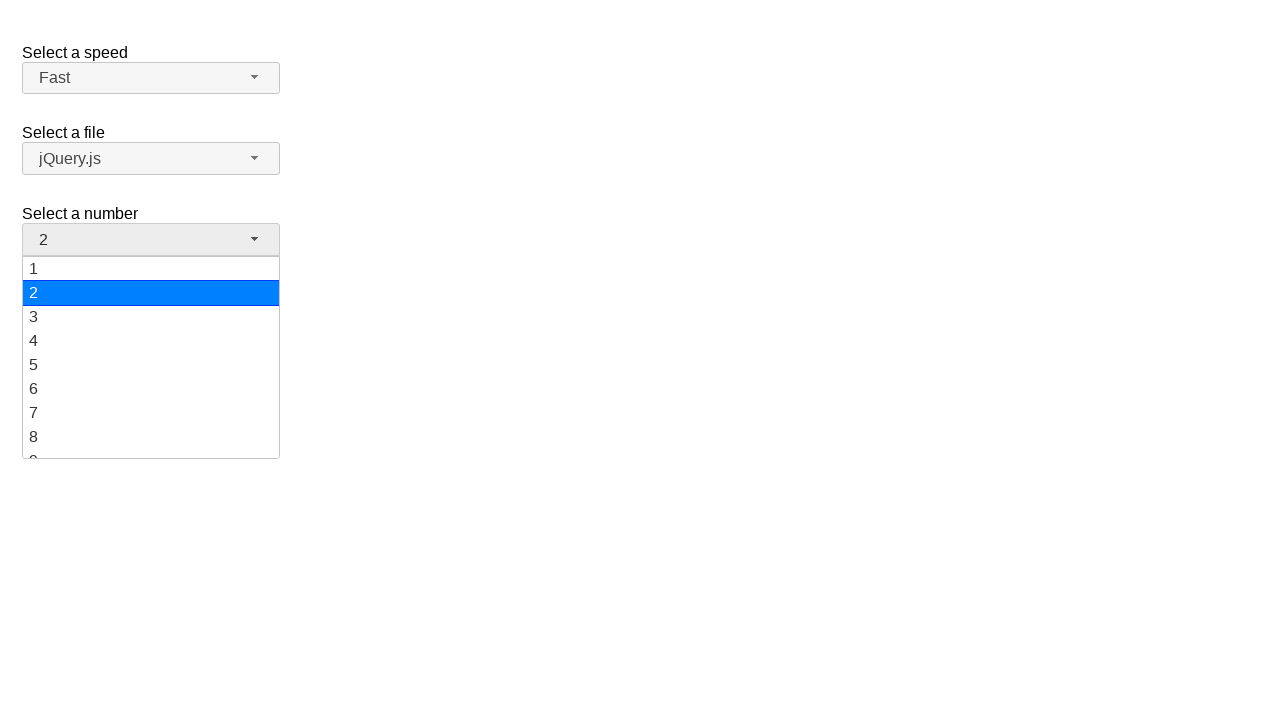

Selected '10' from number dropdown at (151, 357) on ul#number-menu>li>div:has-text('10')
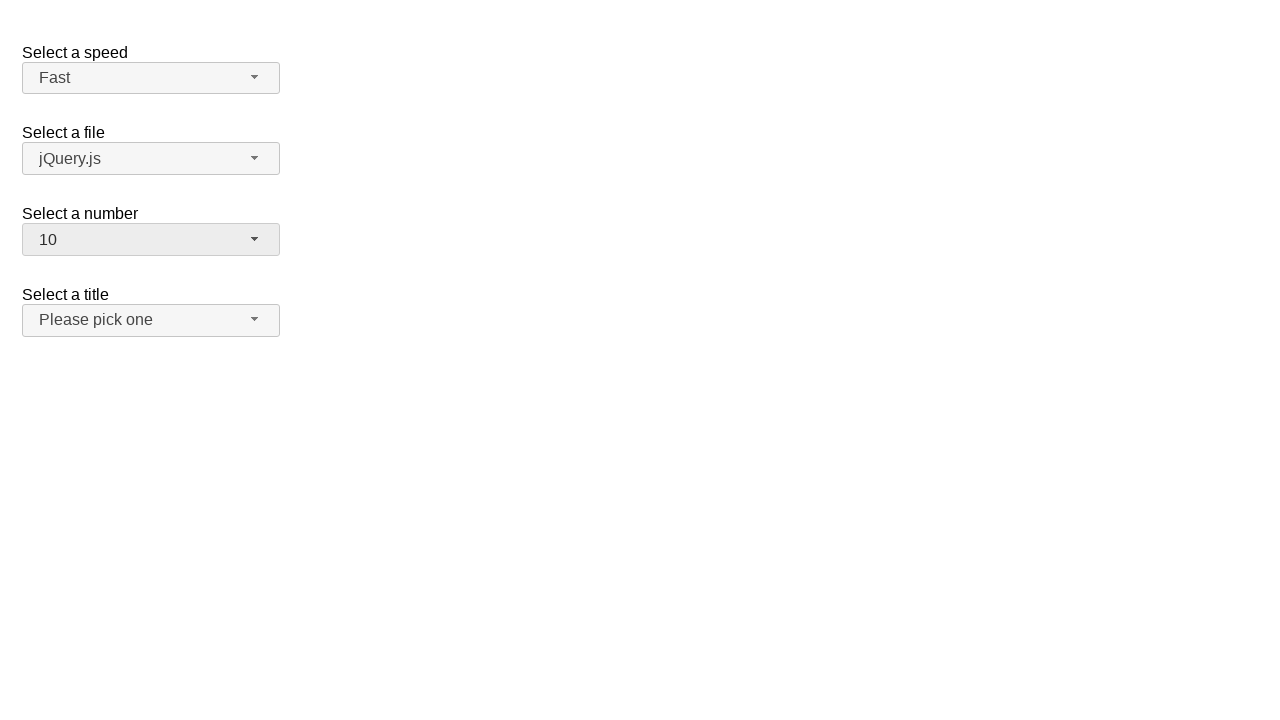

Verified that '10' is displayed in number dropdown
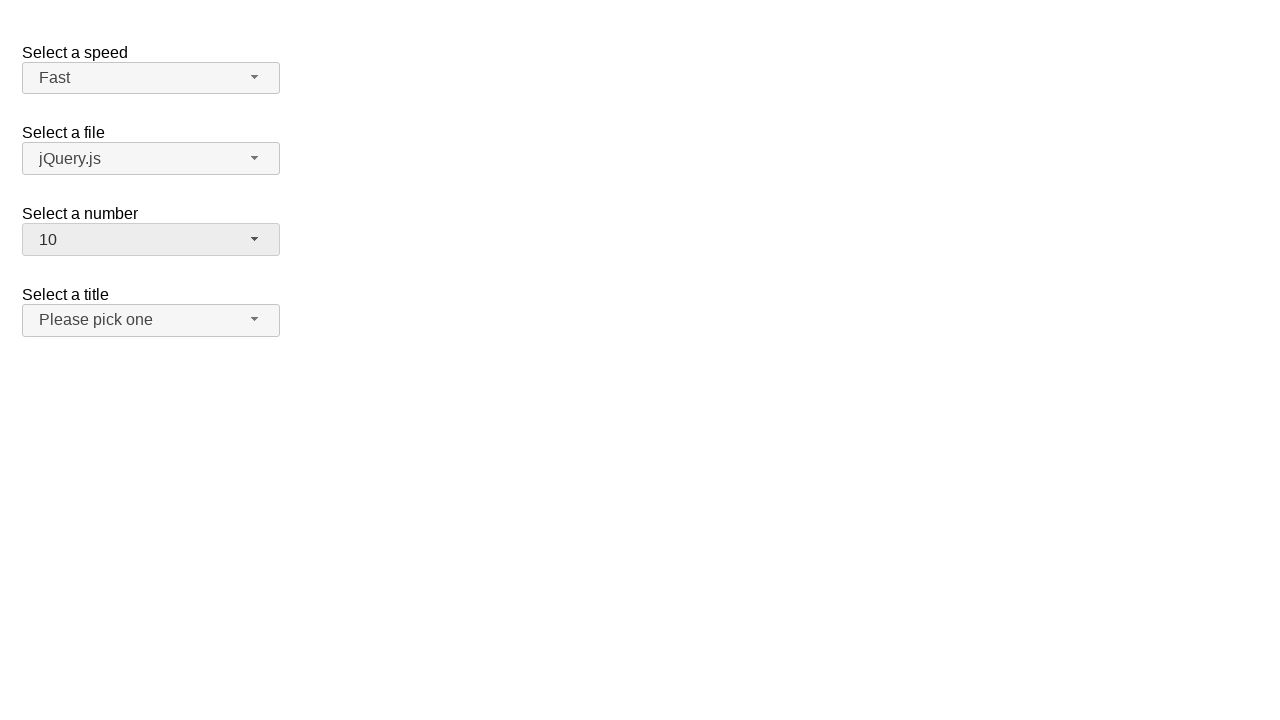

Clicked salutation dropdown button to open menu at (151, 320) on span#salutation-button
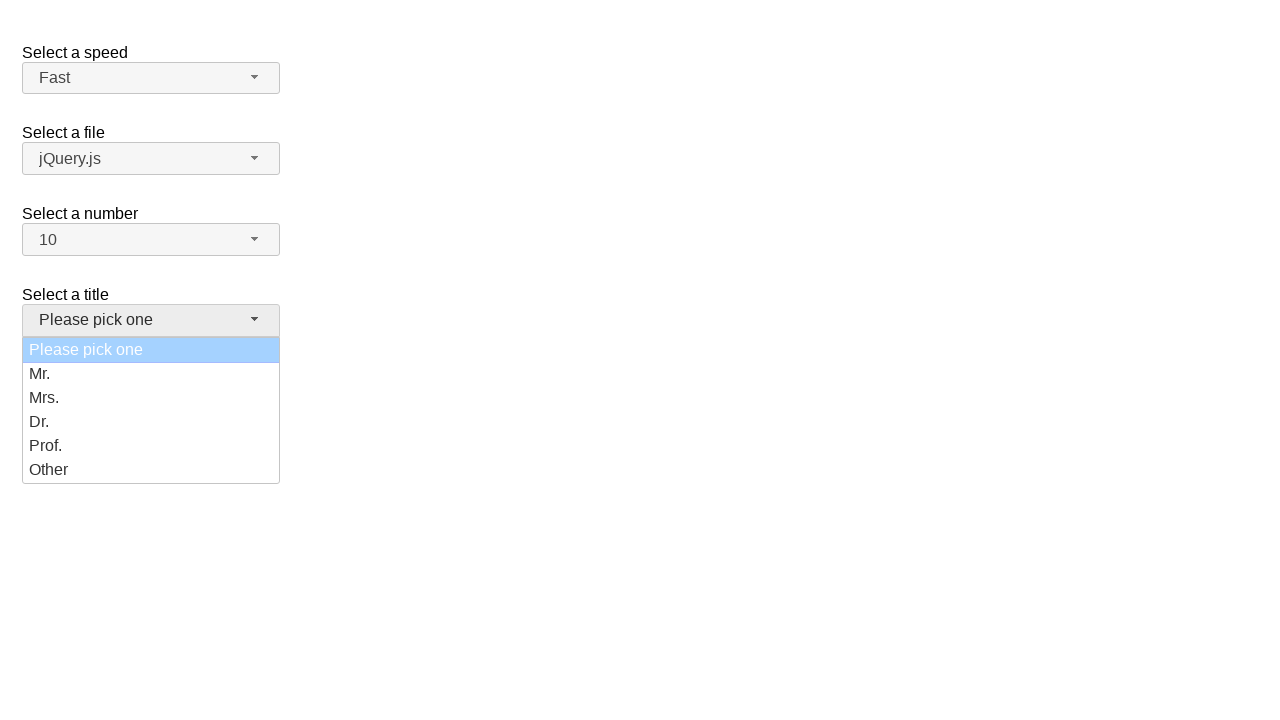

Salutation dropdown menu items loaded
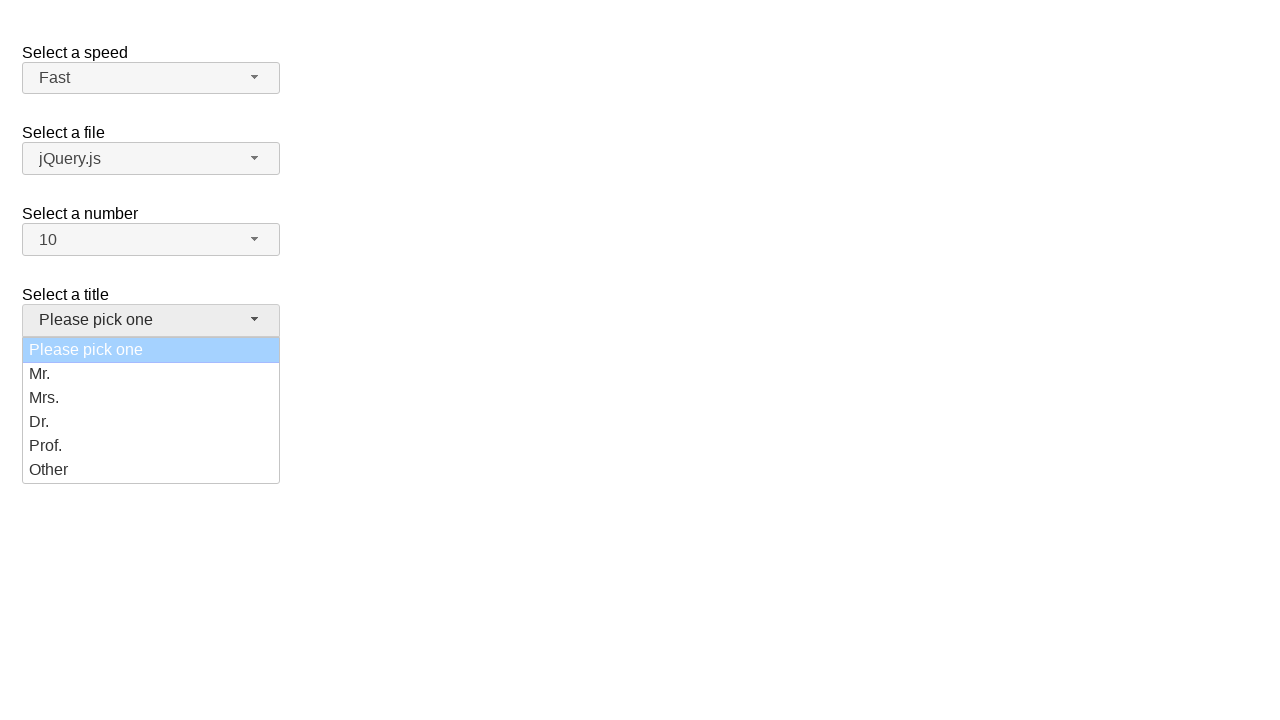

Selected 'Mrs.' from salutation dropdown at (151, 398) on ul#salutation-menu>li>div:has-text('Mrs.')
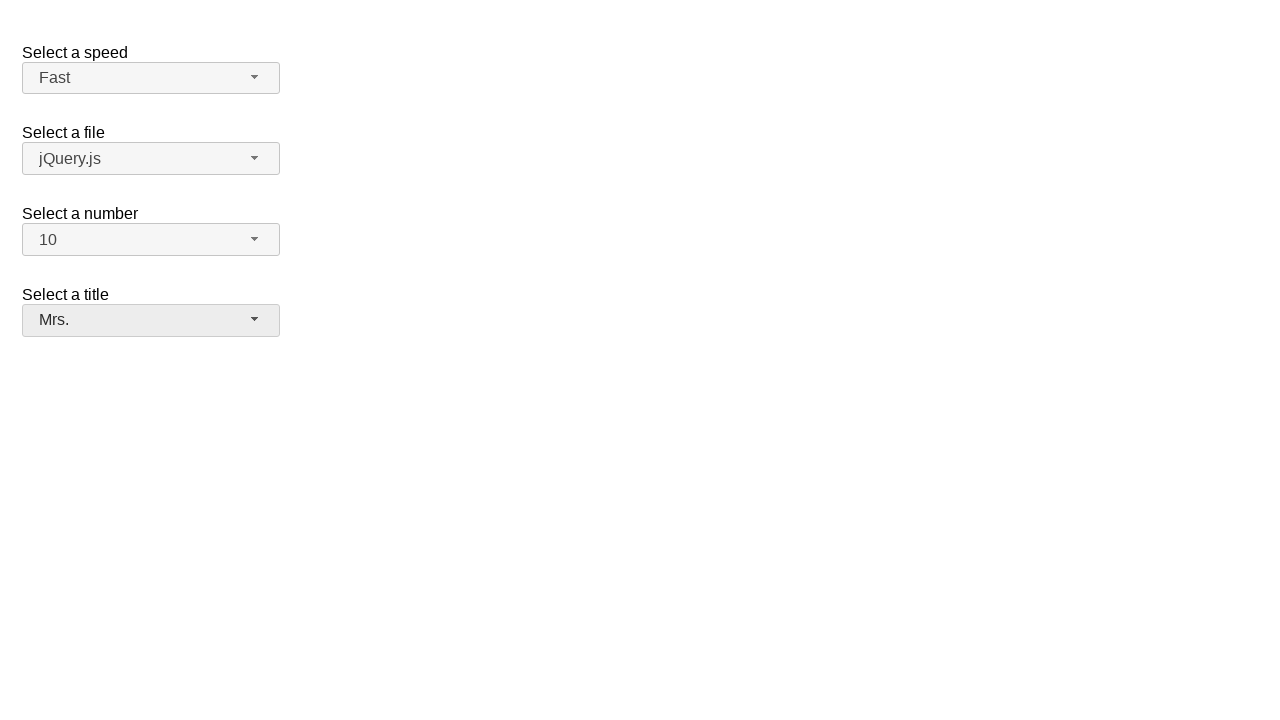

Verified that 'Mrs.' is displayed in salutation dropdown
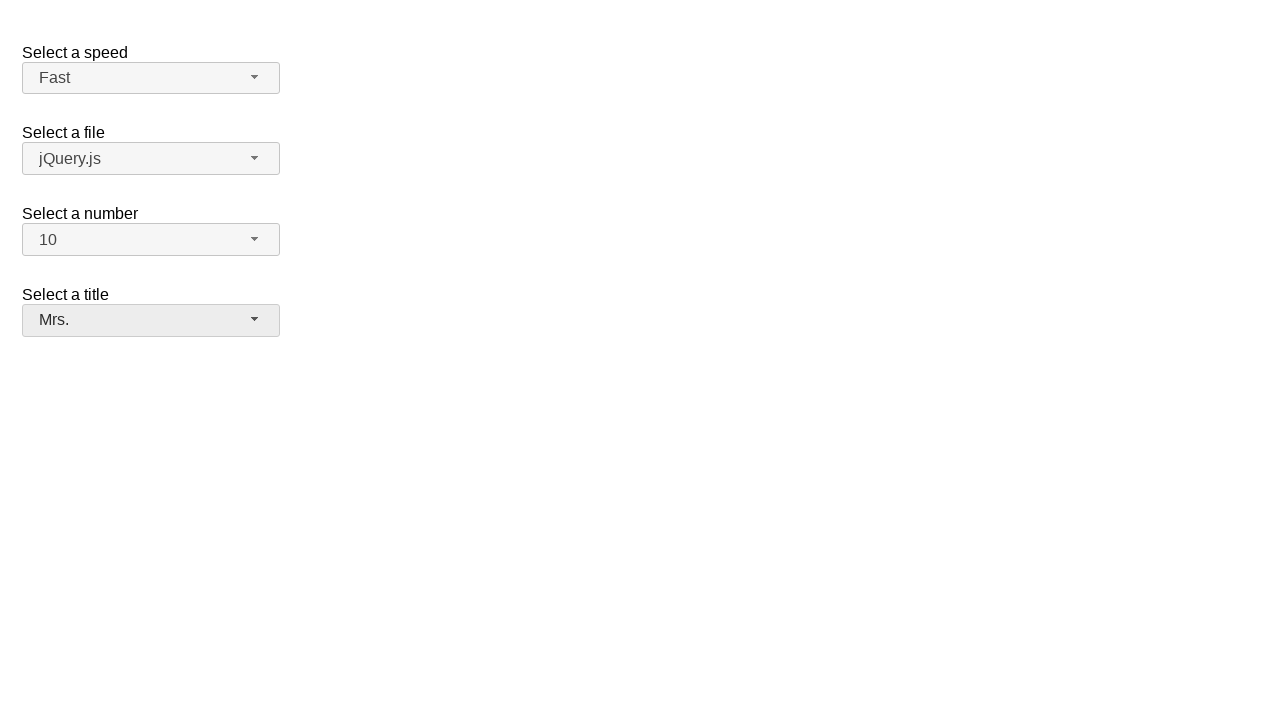

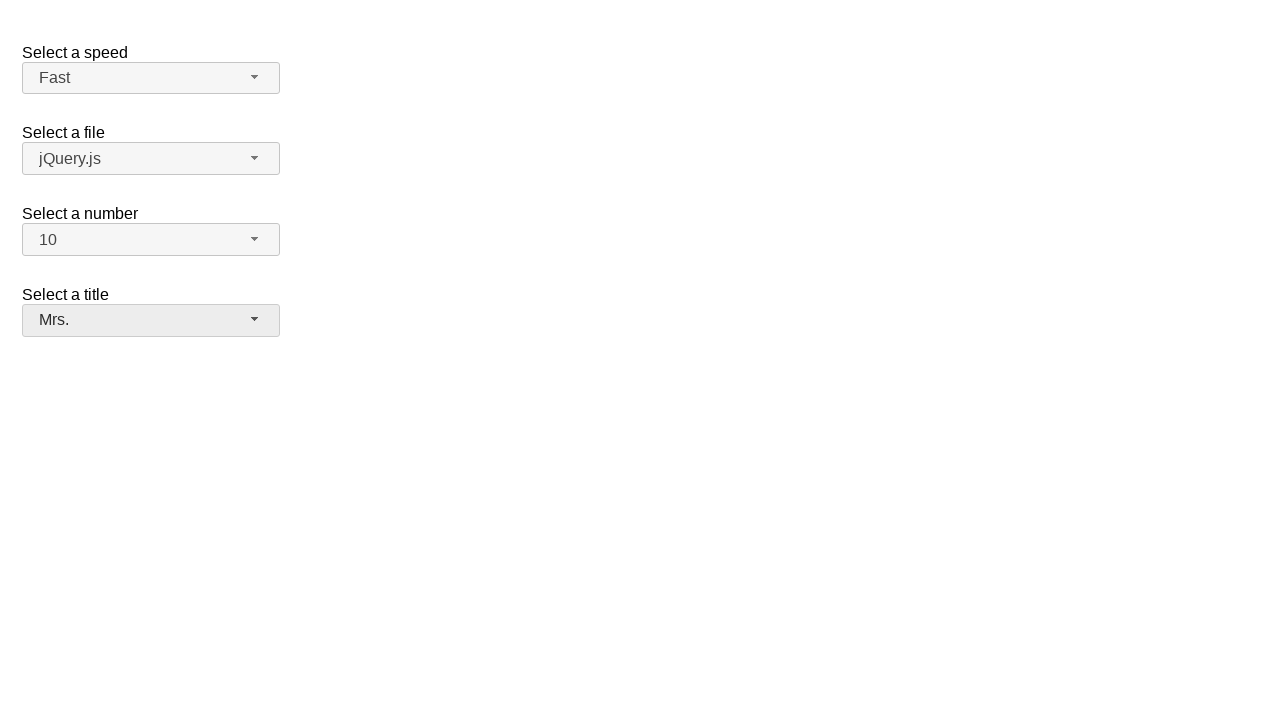